Tests file download functionality by clicking a download link

Starting URL: https://the-internet.herokuapp.com/download

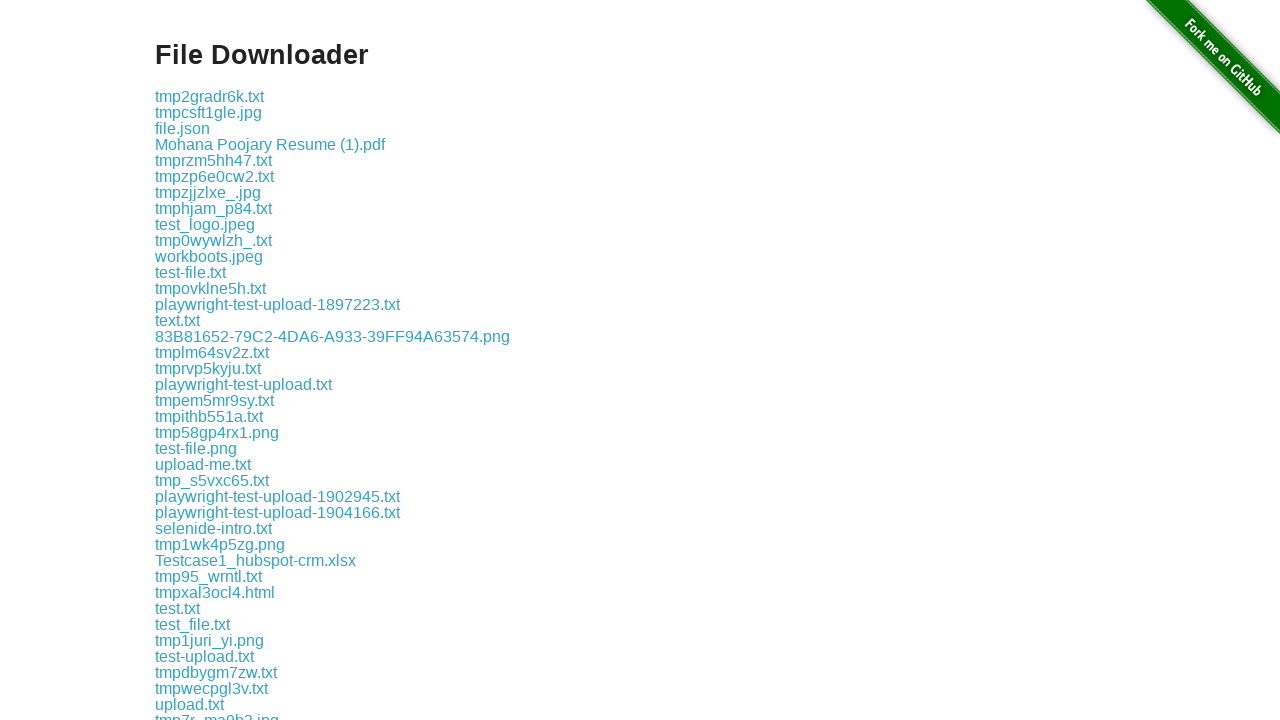

Clicked download link for some-file.txt at (198, 360) on a:has-text("some-file.txt")
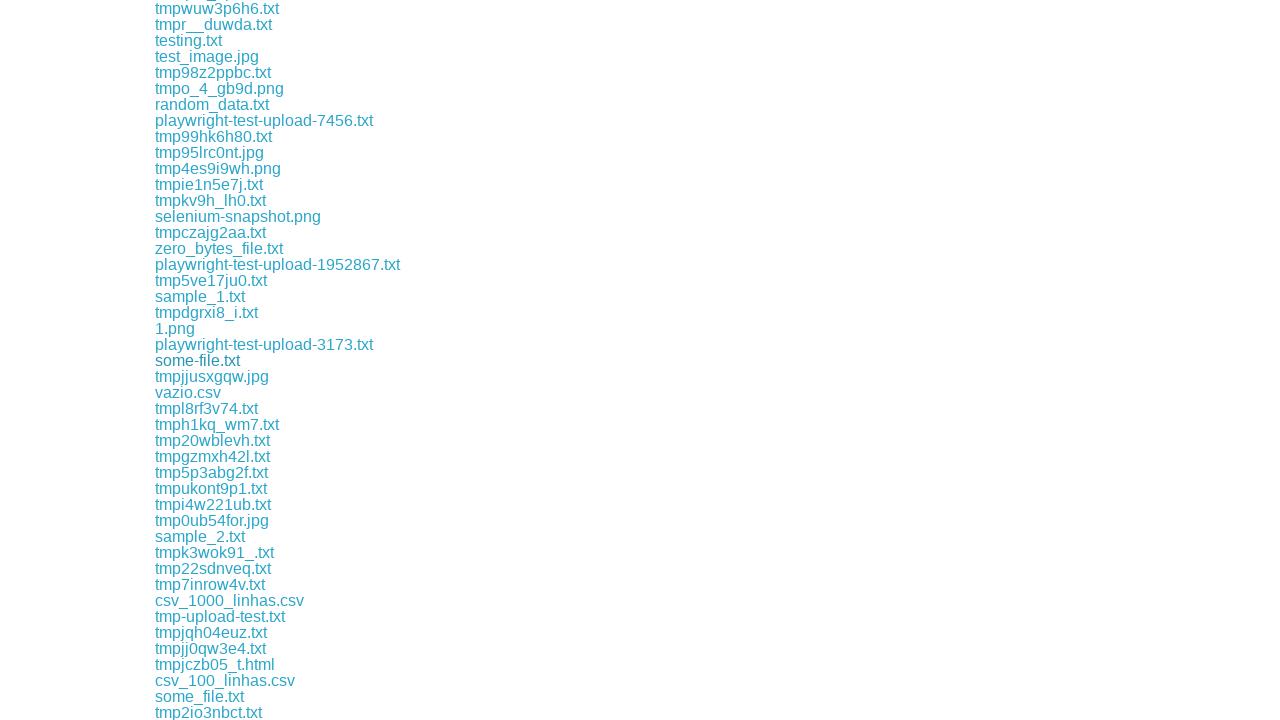

File download completed
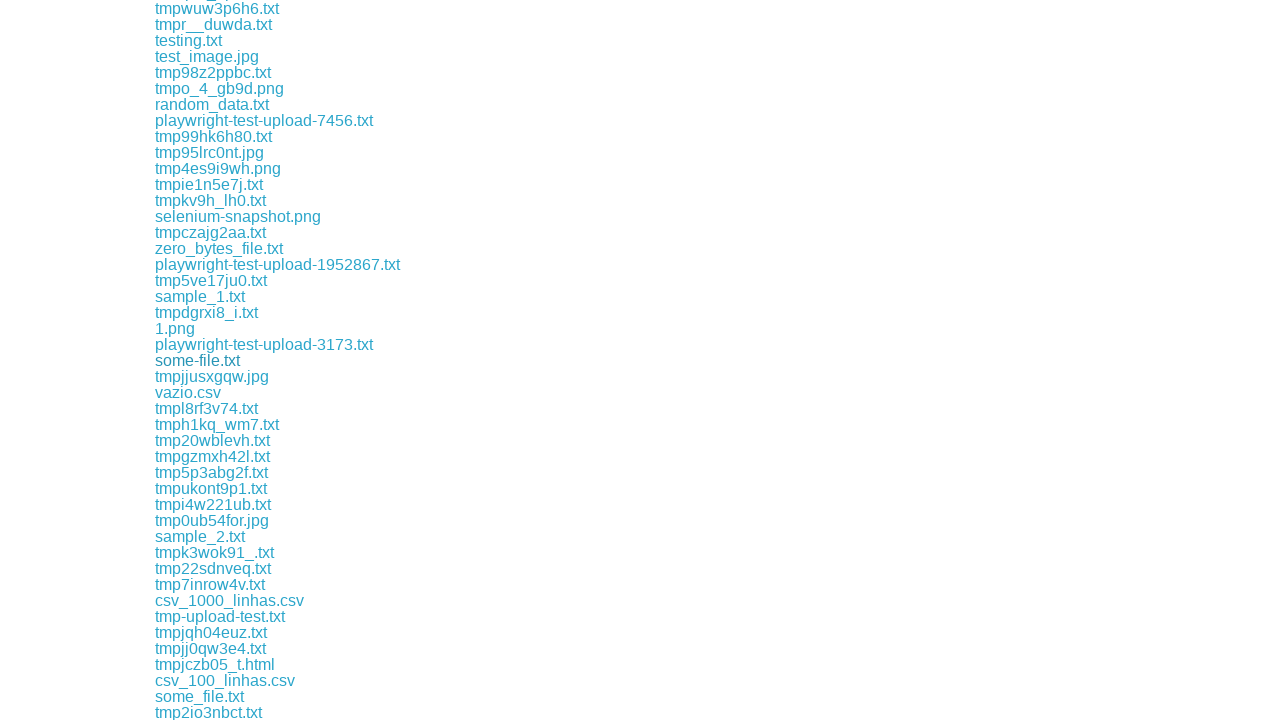

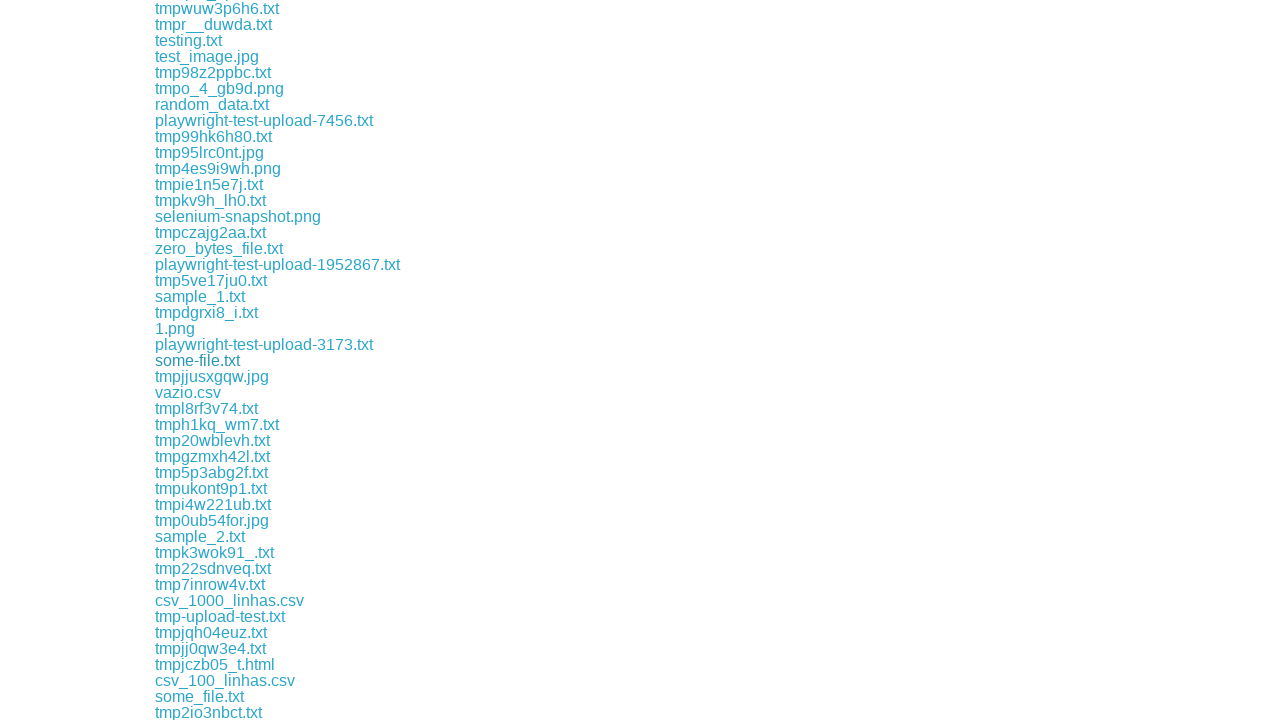